Basic navigation test that loads a page and verifies the page URL and title are accessible.

Starting URL: https://rahulshettyacademy.com/loginpagePractise/

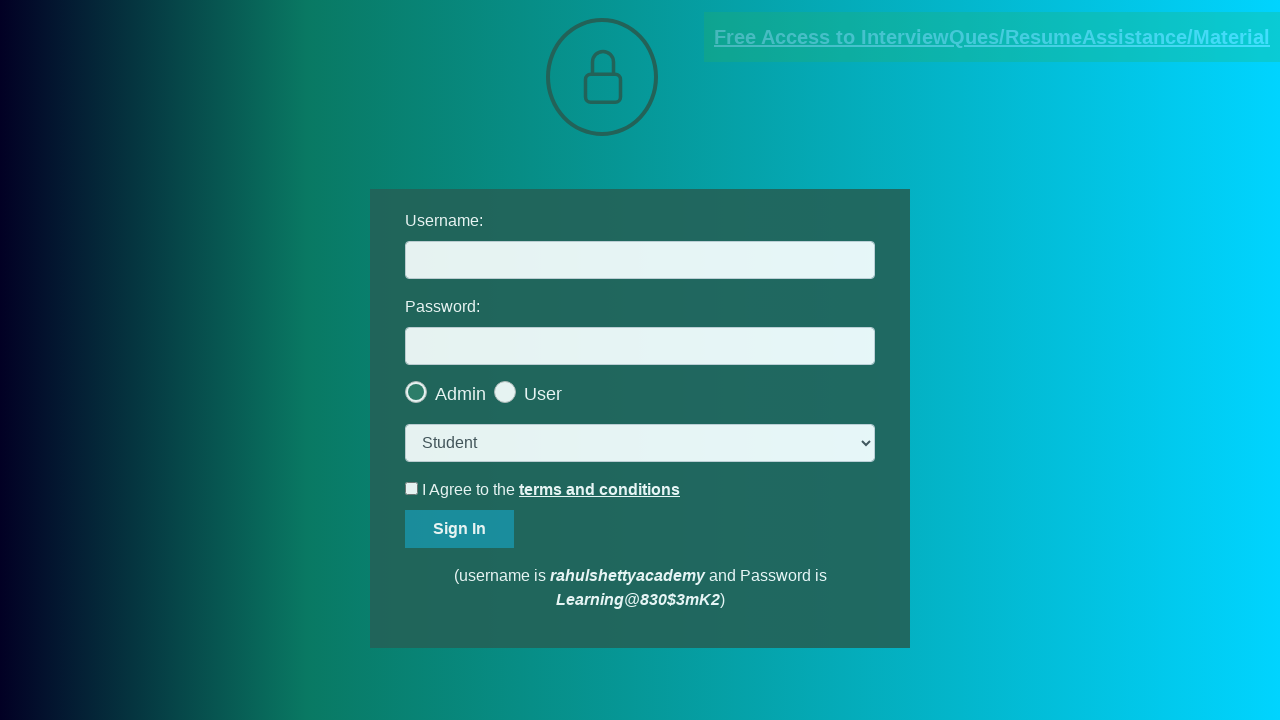

Waited for page DOM content to load
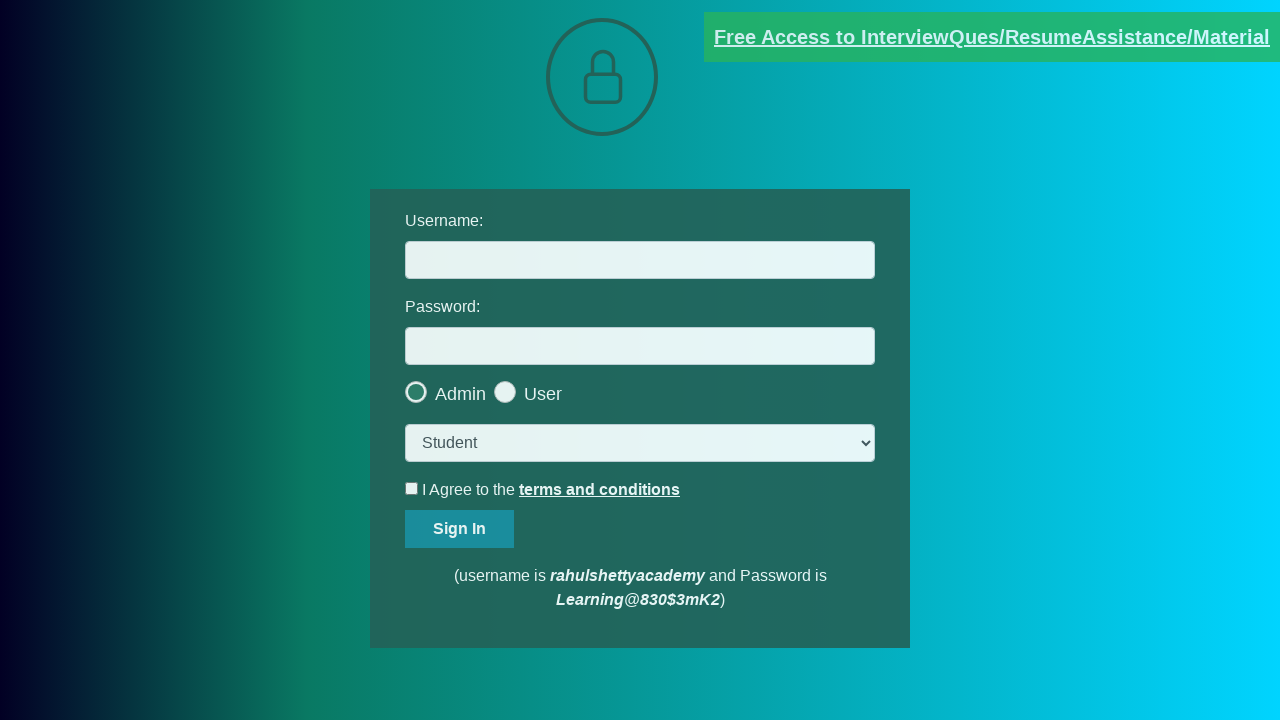

Verified page URL is https://rahulshettyacademy.com/loginpagePractise/
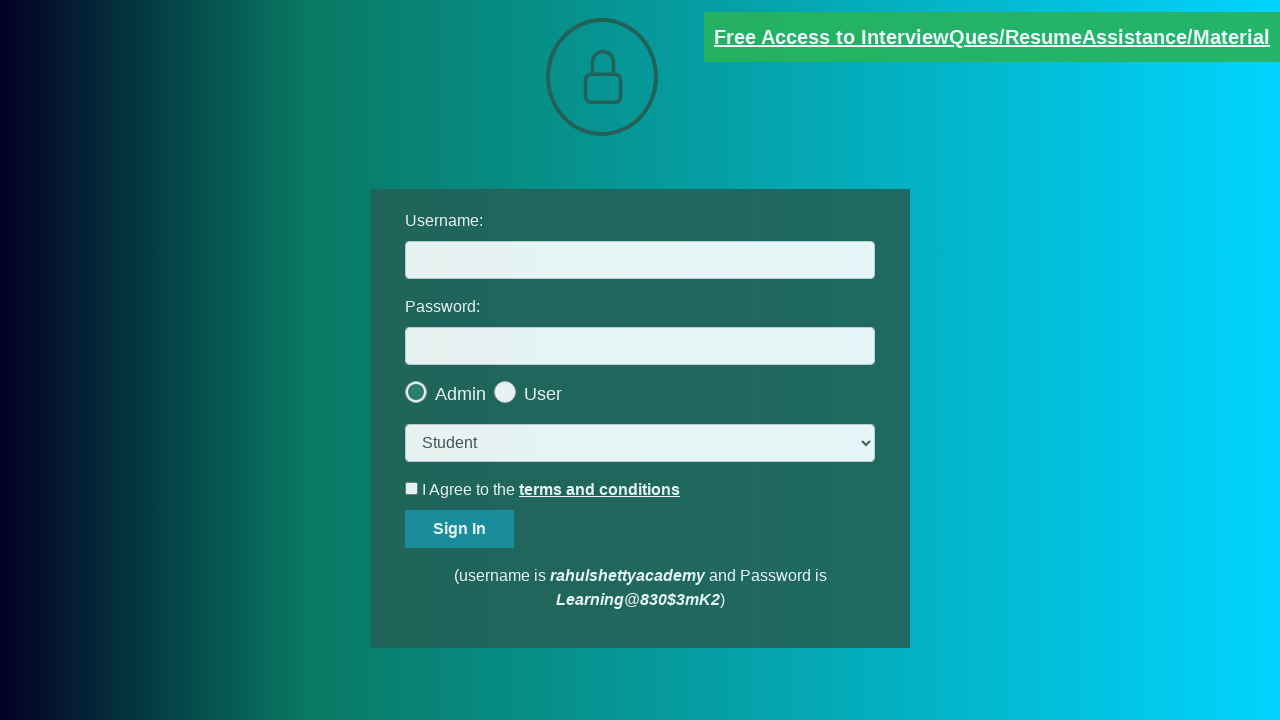

Verified page title is accessible and not null
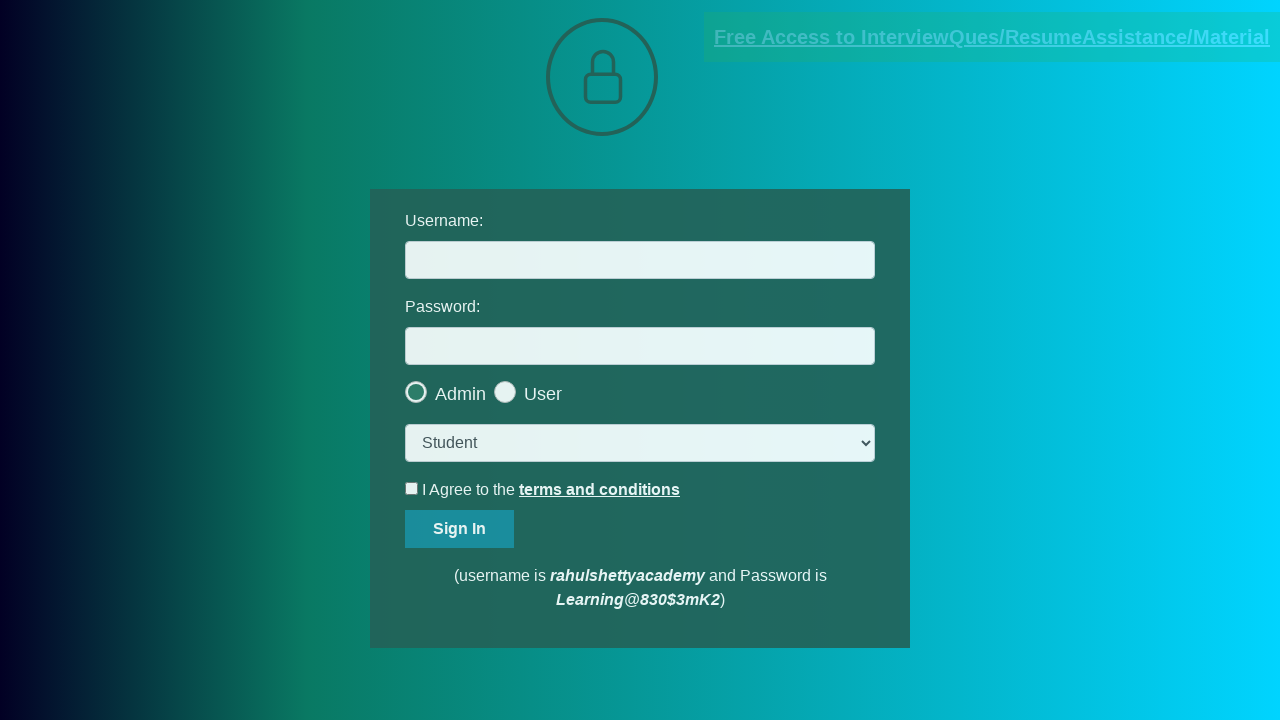

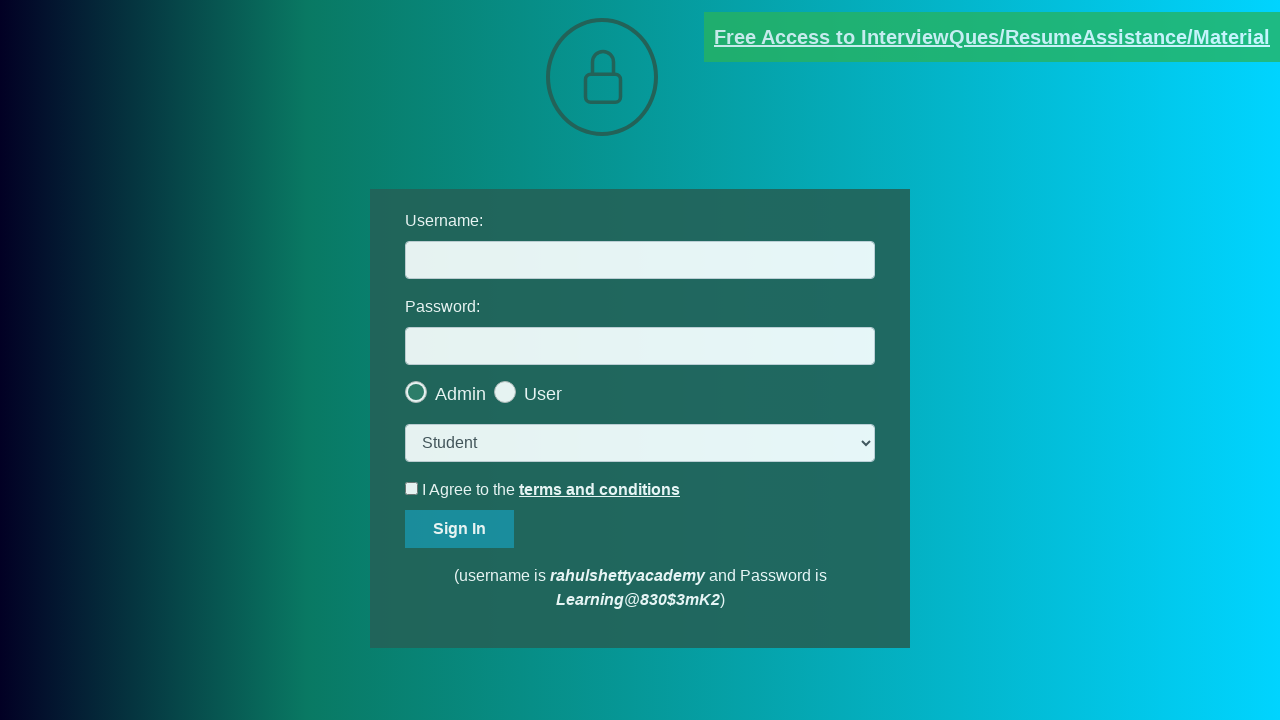